Tests multi-select dropdown functionality by selecting multiple options using different methods (by index, value, and visible text) and then deselecting them

Starting URL: https://practice.cydeo.com/dropdown

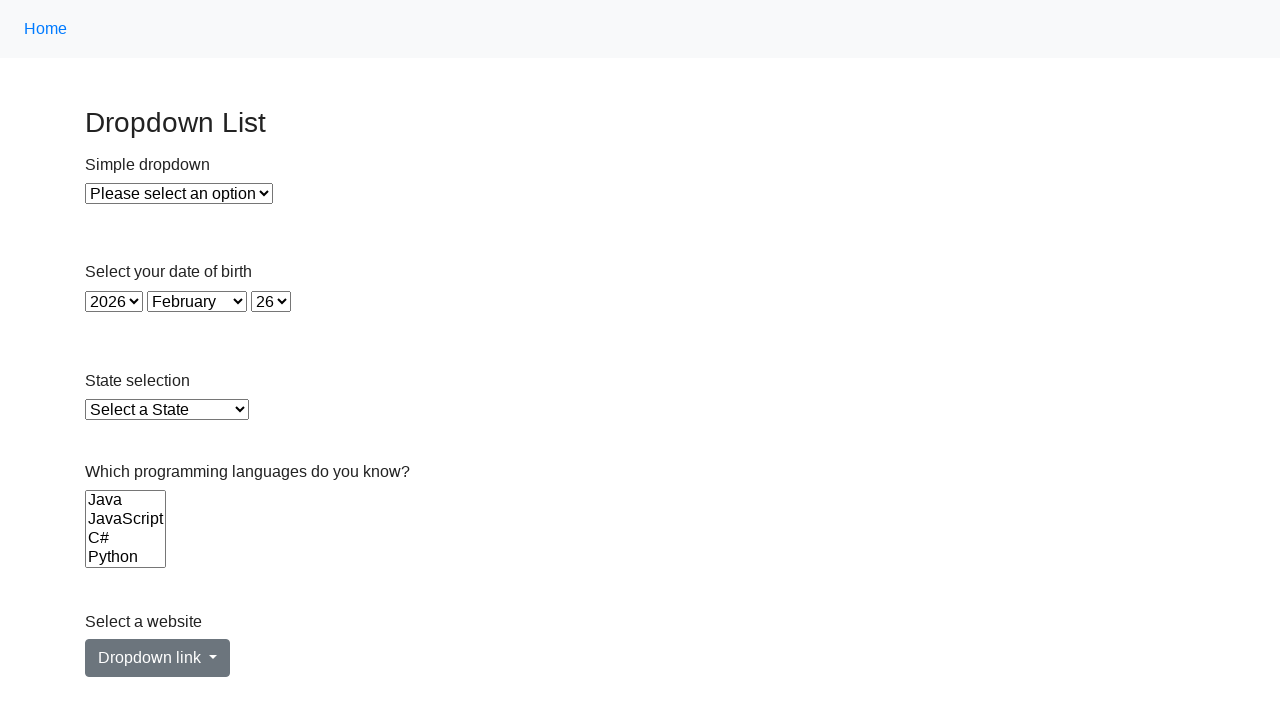

Located multi-select dropdown element for Languages
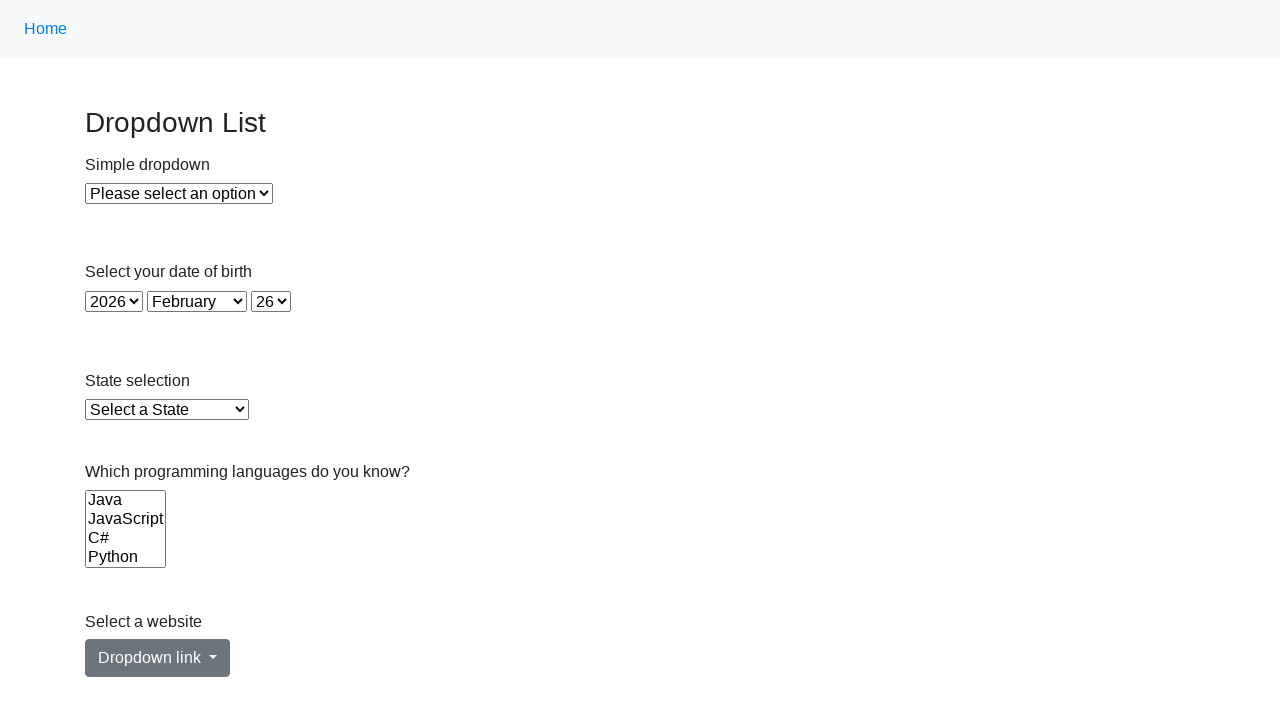

Selected option at index 2 in Languages dropdown on select[name='Languages']
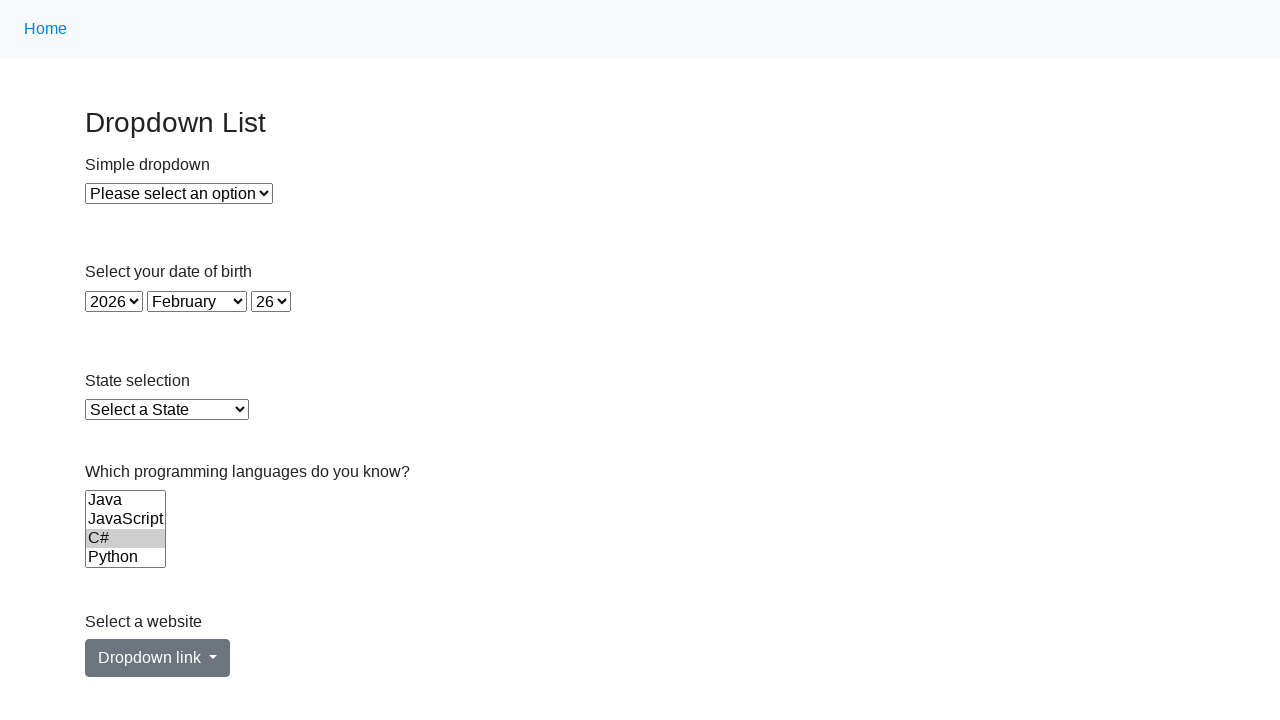

Added Ruby to selection by value on select[name='Languages']
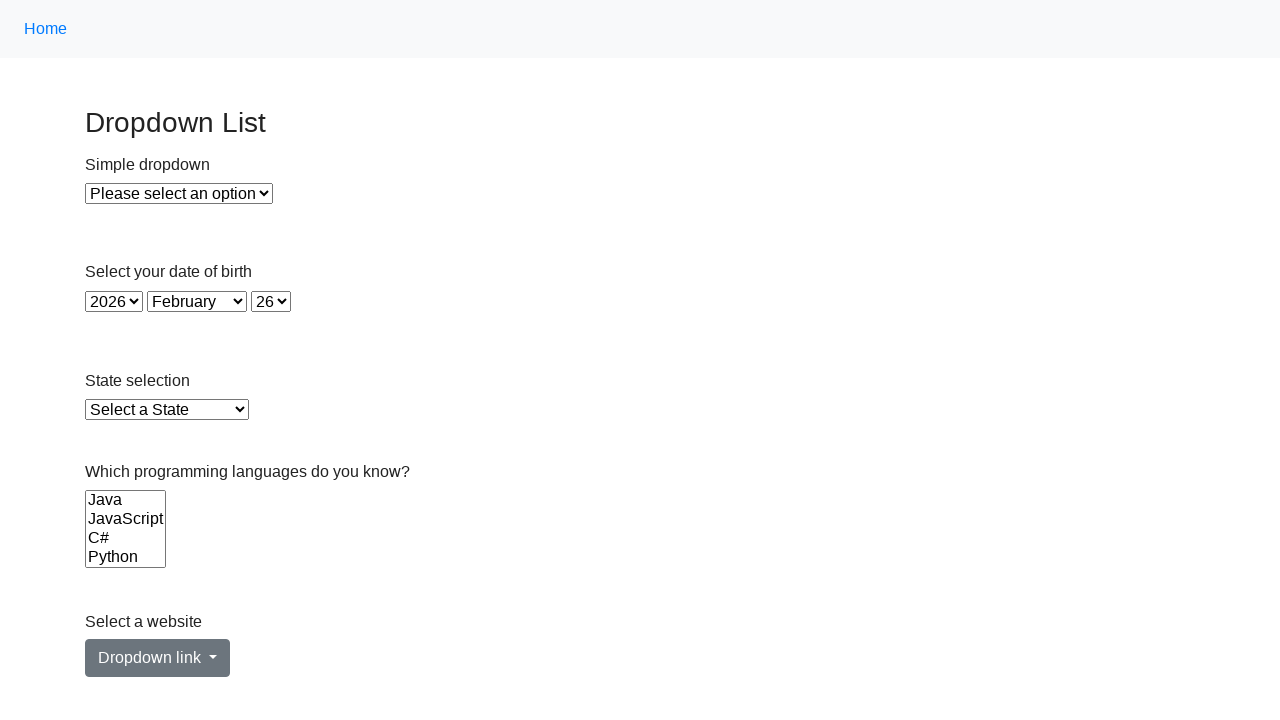

Added Python to selection by label/text on select[name='Languages']
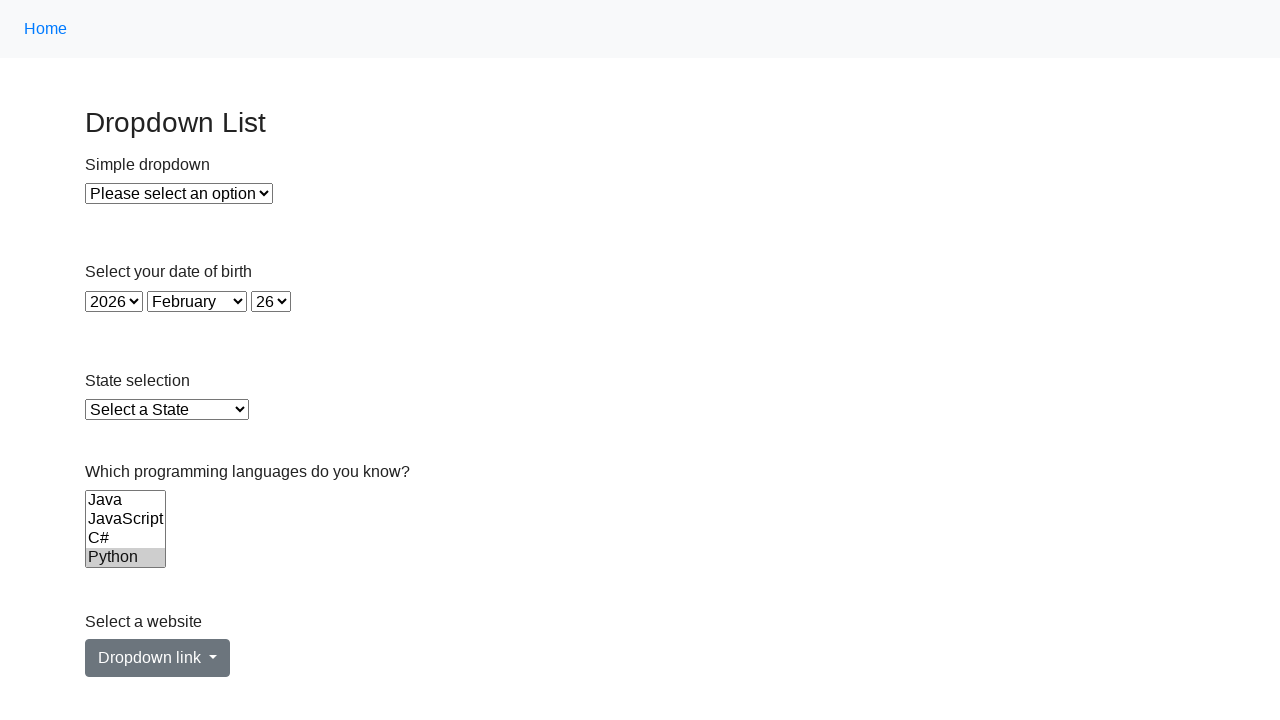

Waited 3 seconds to observe multiple selections
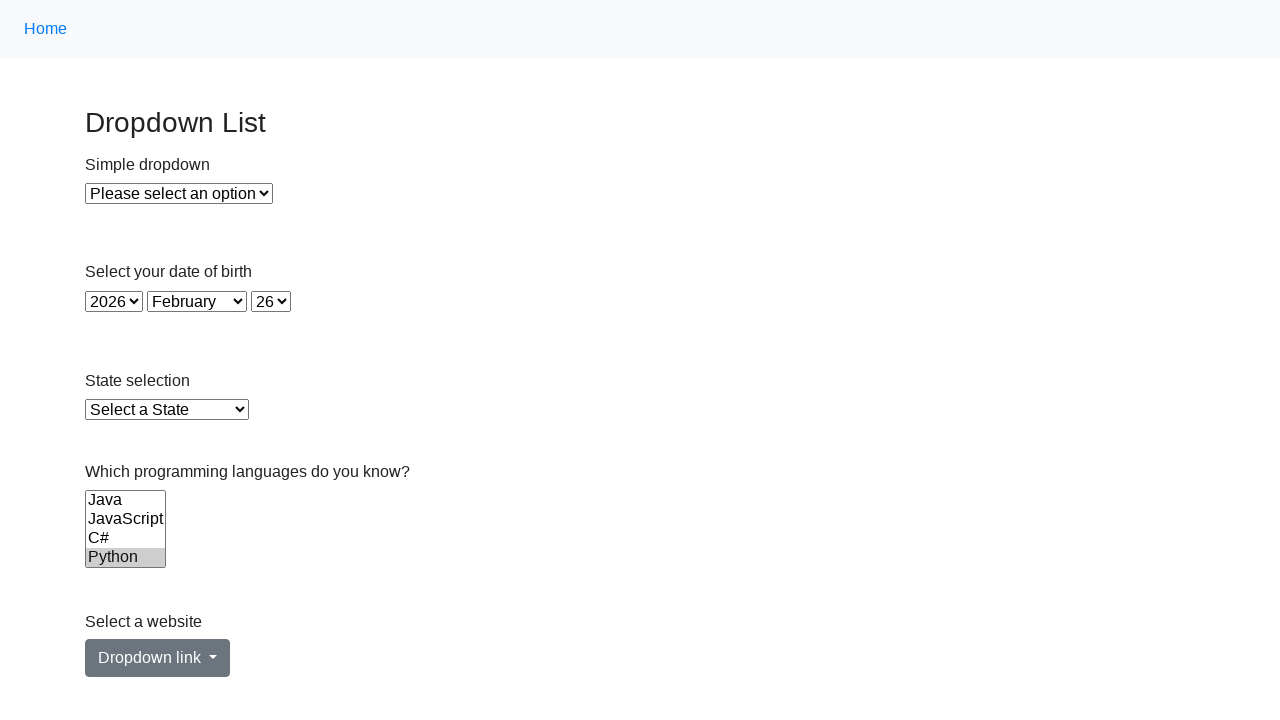

Retrieved currently selected values from Languages dropdown
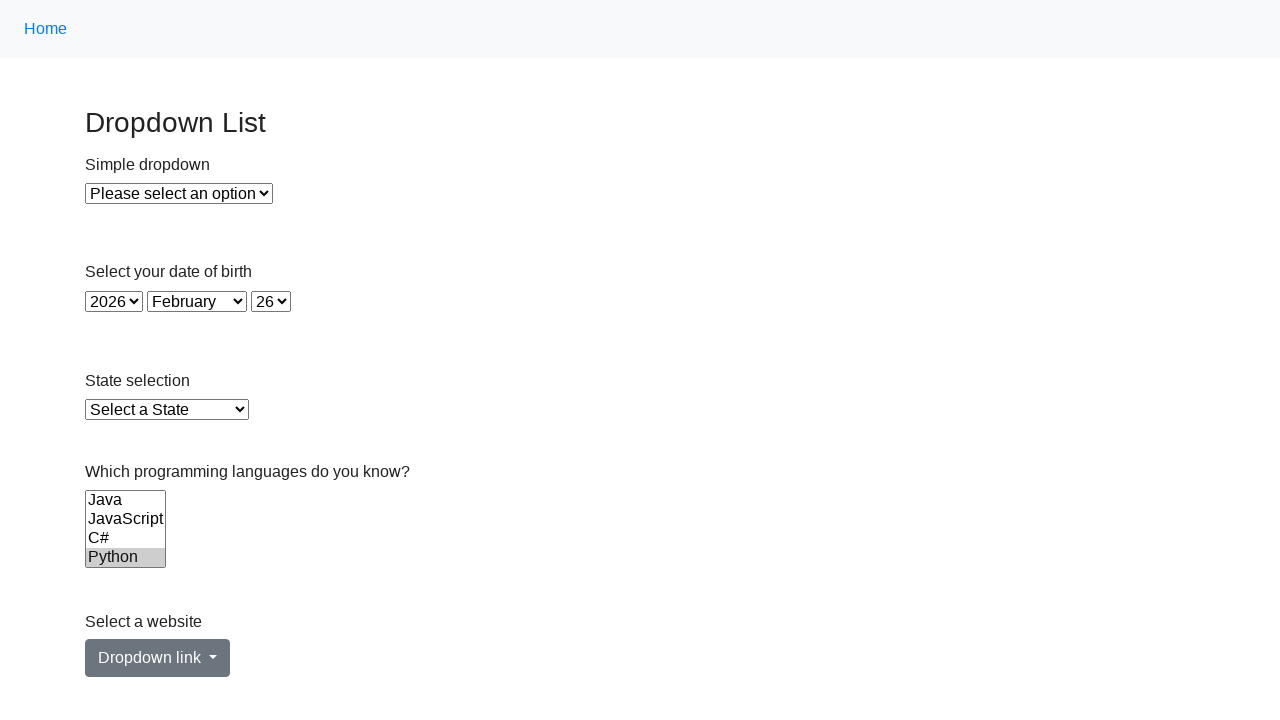

Deselected option at index 2 from Languages dropdown
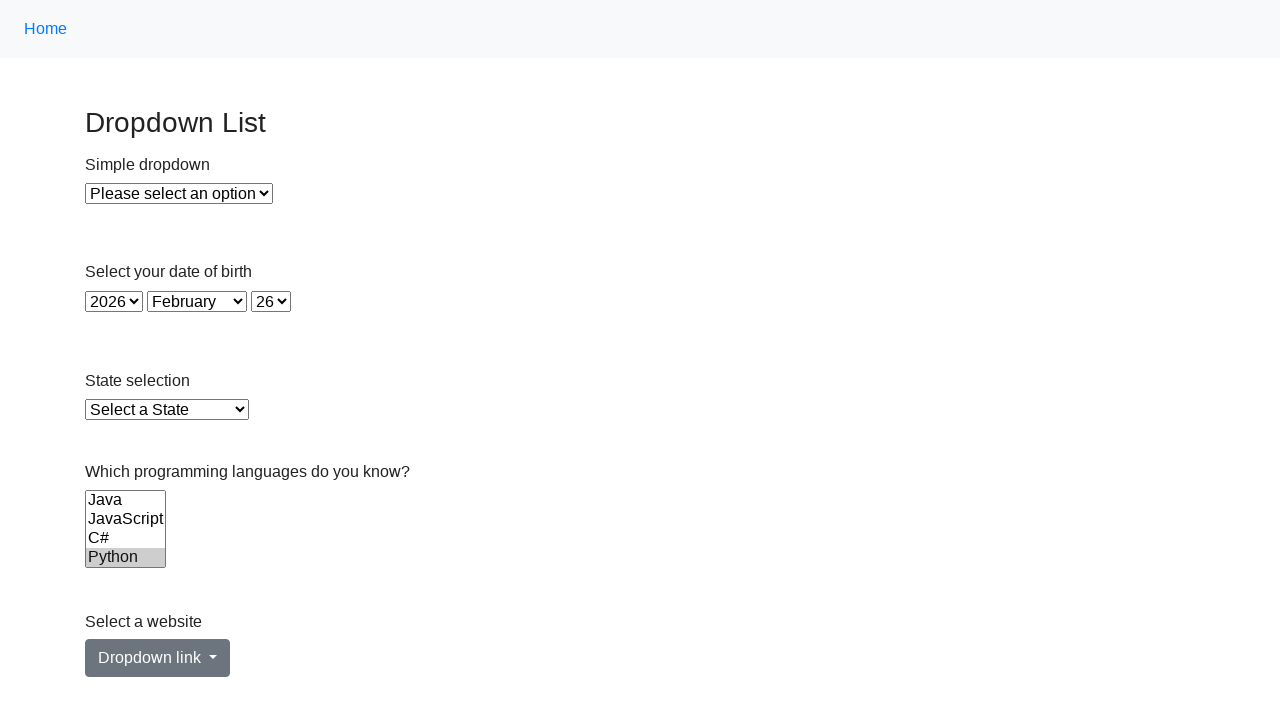

Deselected Ruby option from Languages dropdown
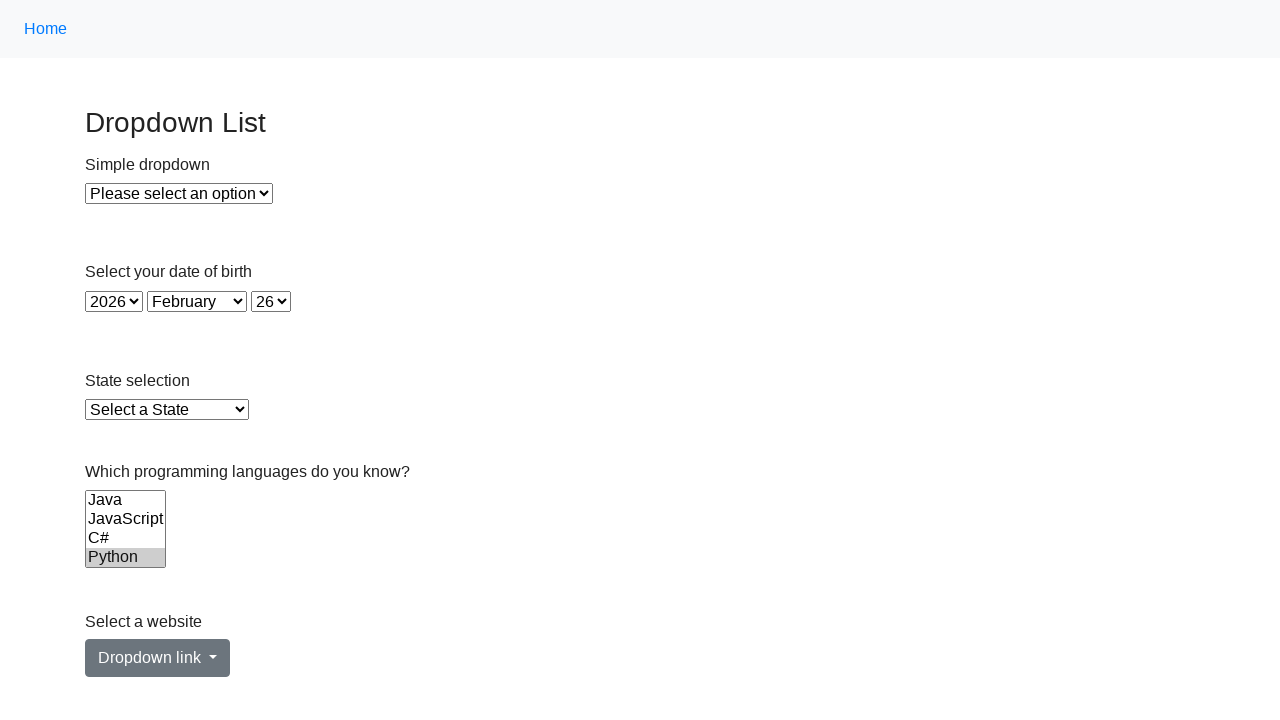

Deselected Python option from Languages dropdown
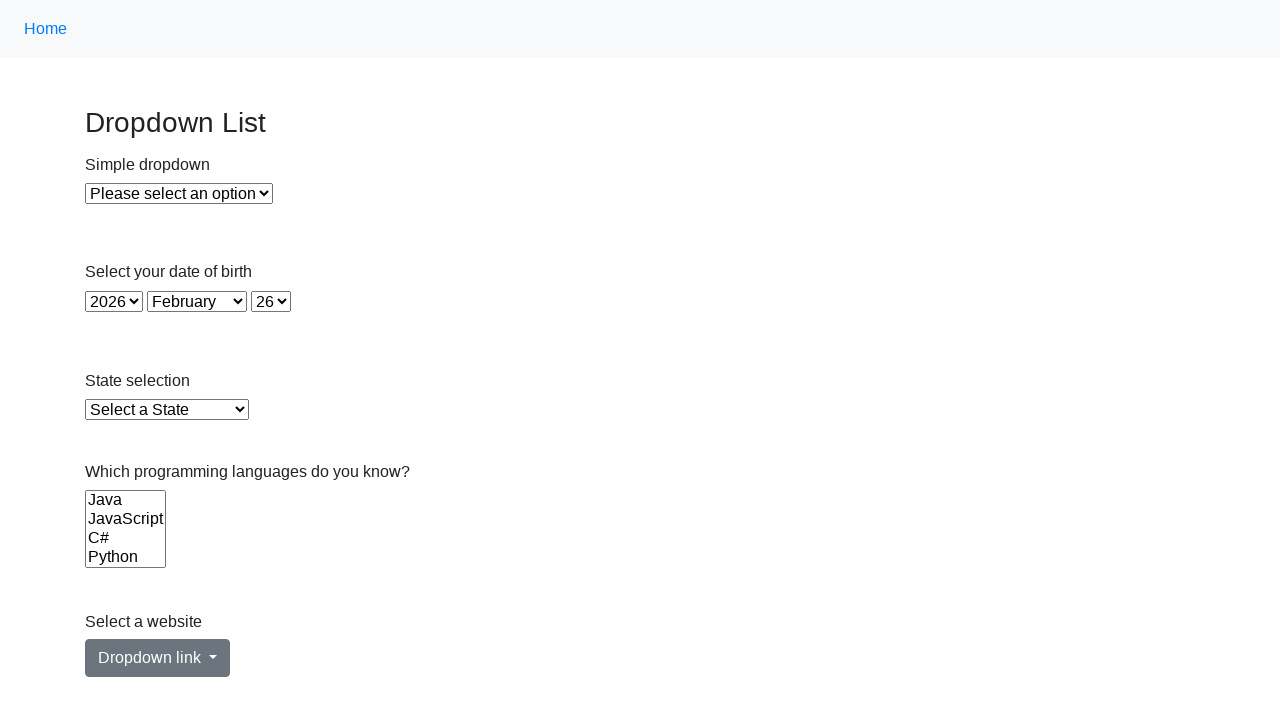

Waited 3 seconds to observe deselection results
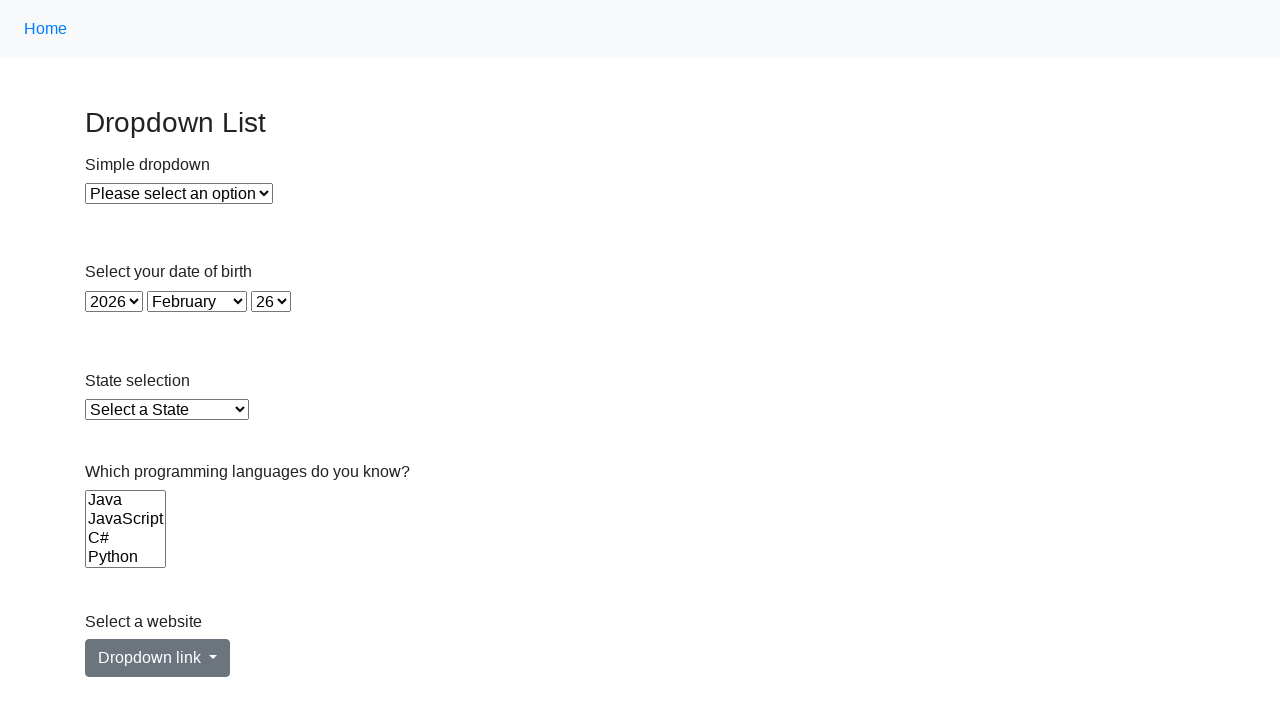

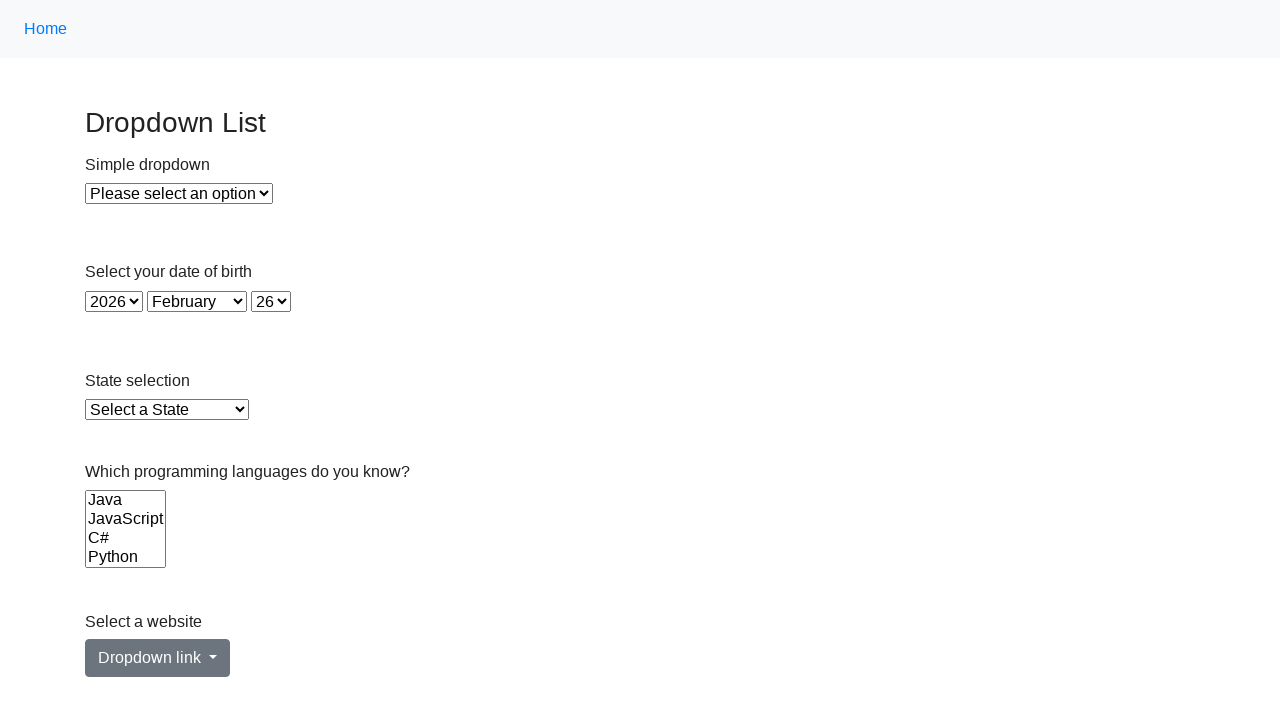